Tests window handling functionality by opening a new window, switching back to the main window, and filling in a text field

Starting URL: https://www.hyrtutorials.com/p/window-handles-practice.html

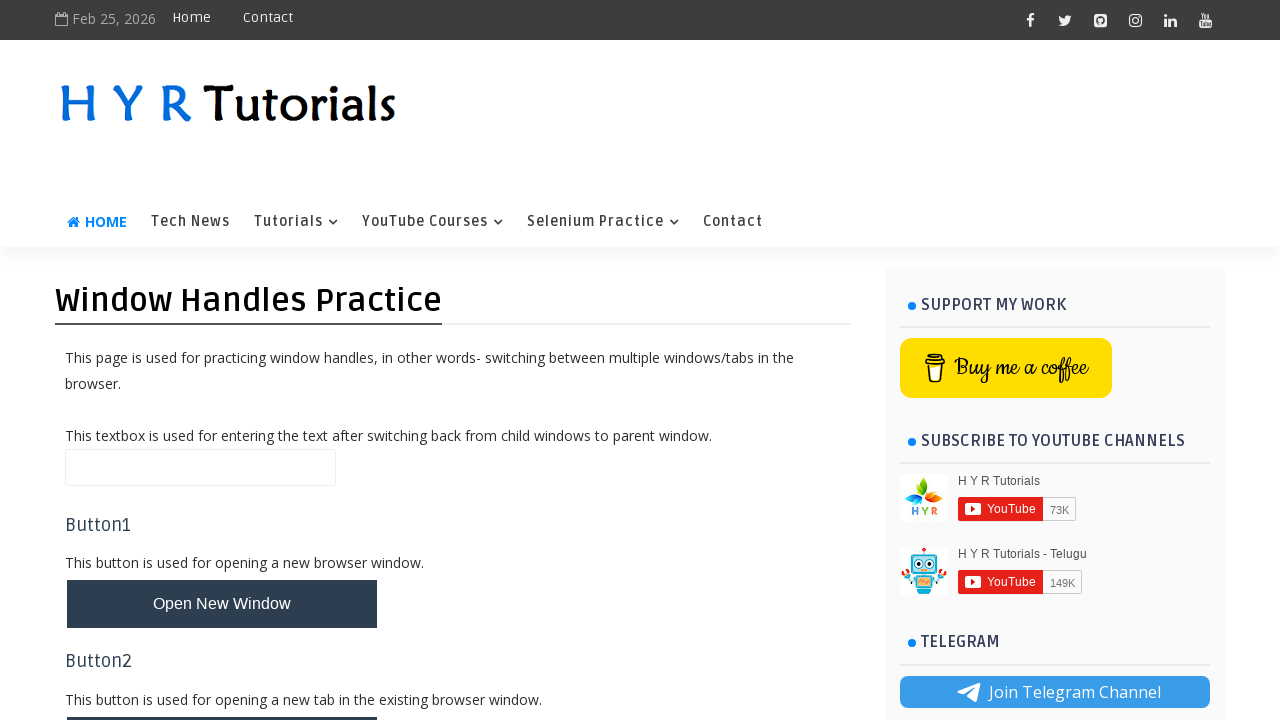

Stored reference to main window
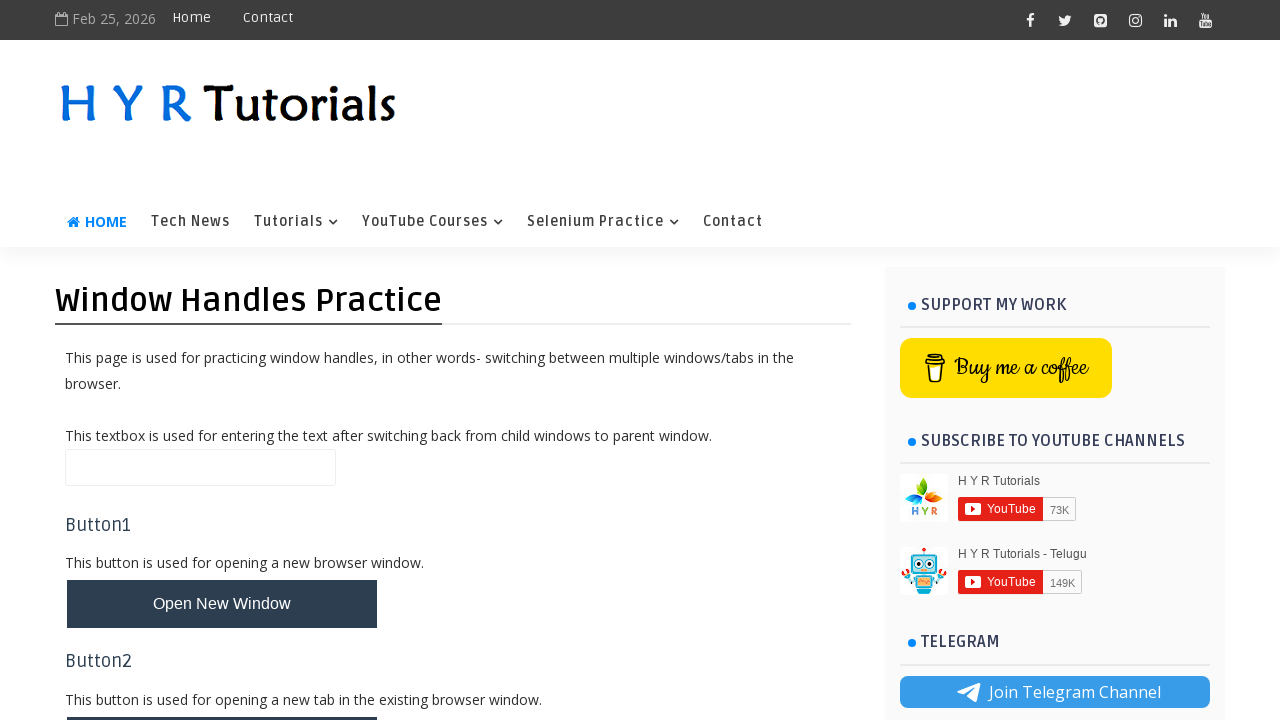

Clicked button to open new window at (222, 604) on #newWindowBtn
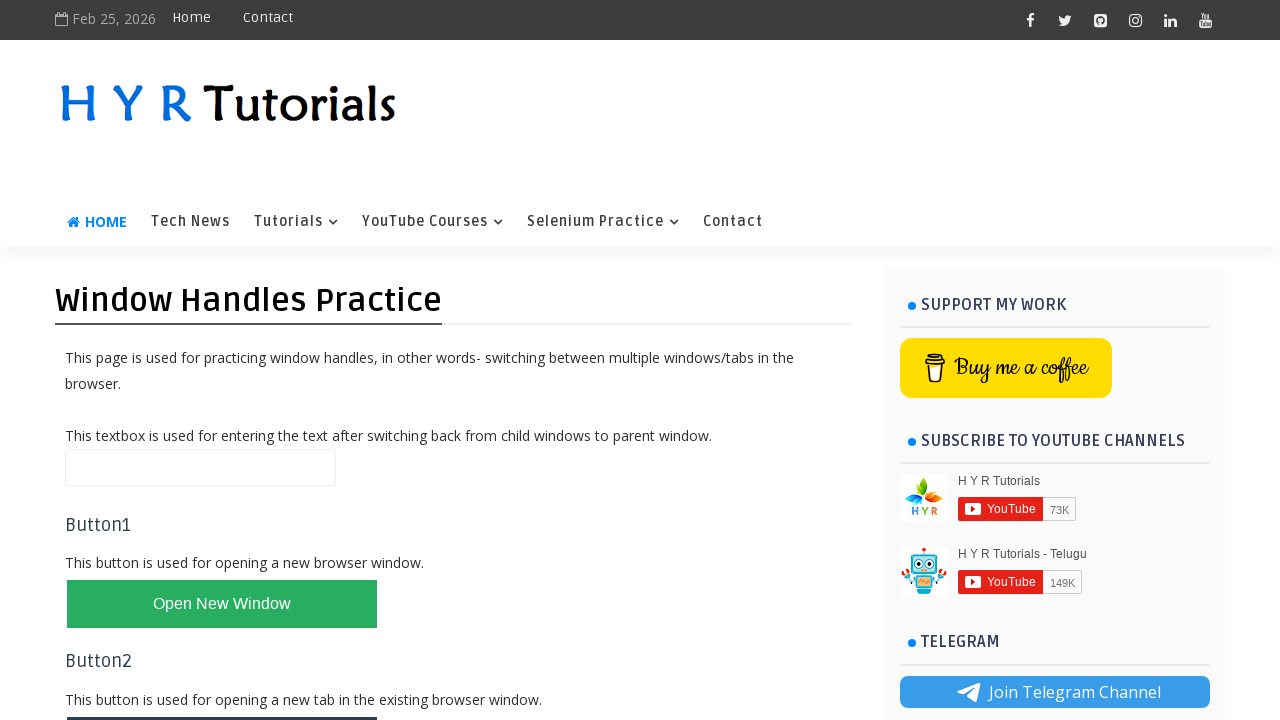

New window opened and reference stored
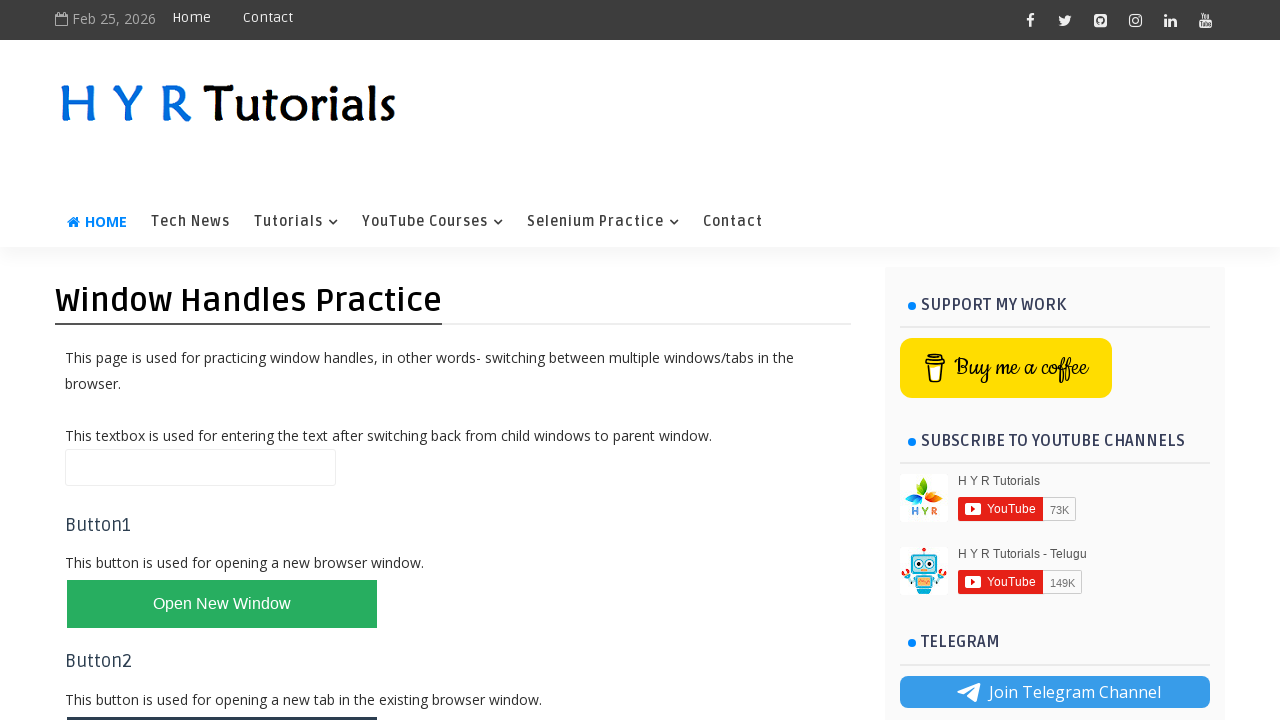

Filled text field in main window with 'Return to Main Window' on #name
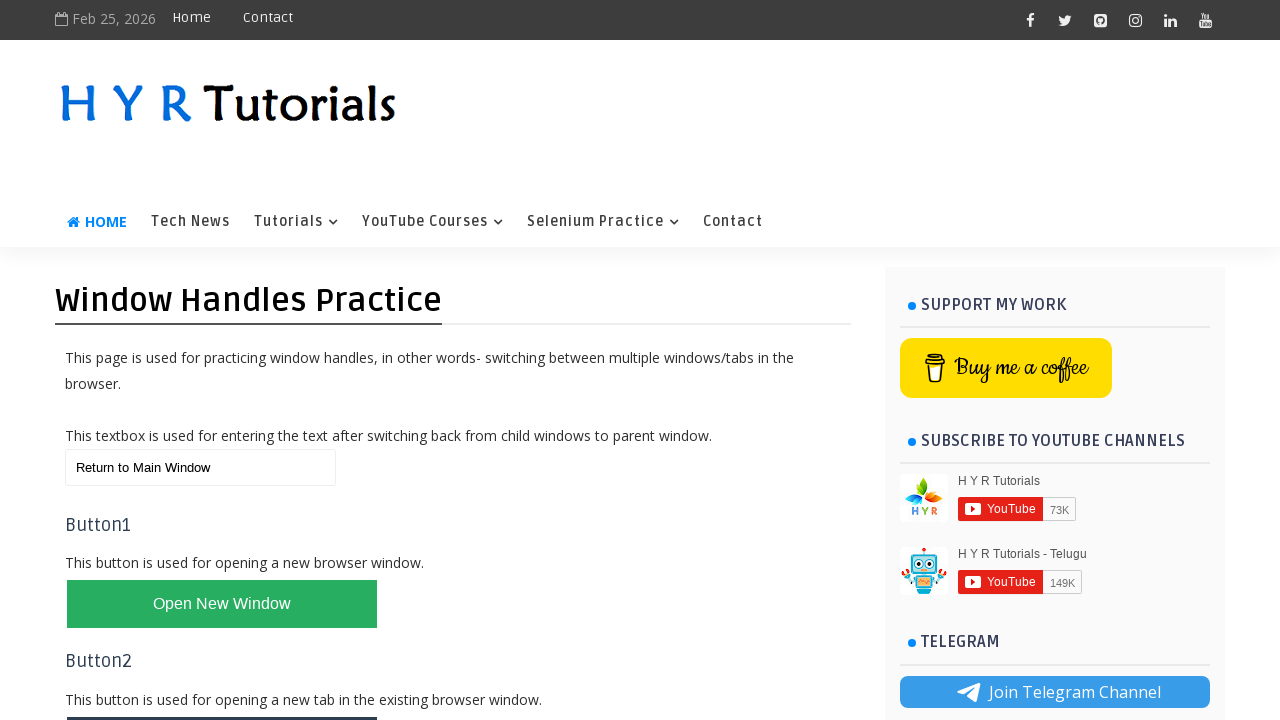

Verified text field value is 'Return to Main Window'
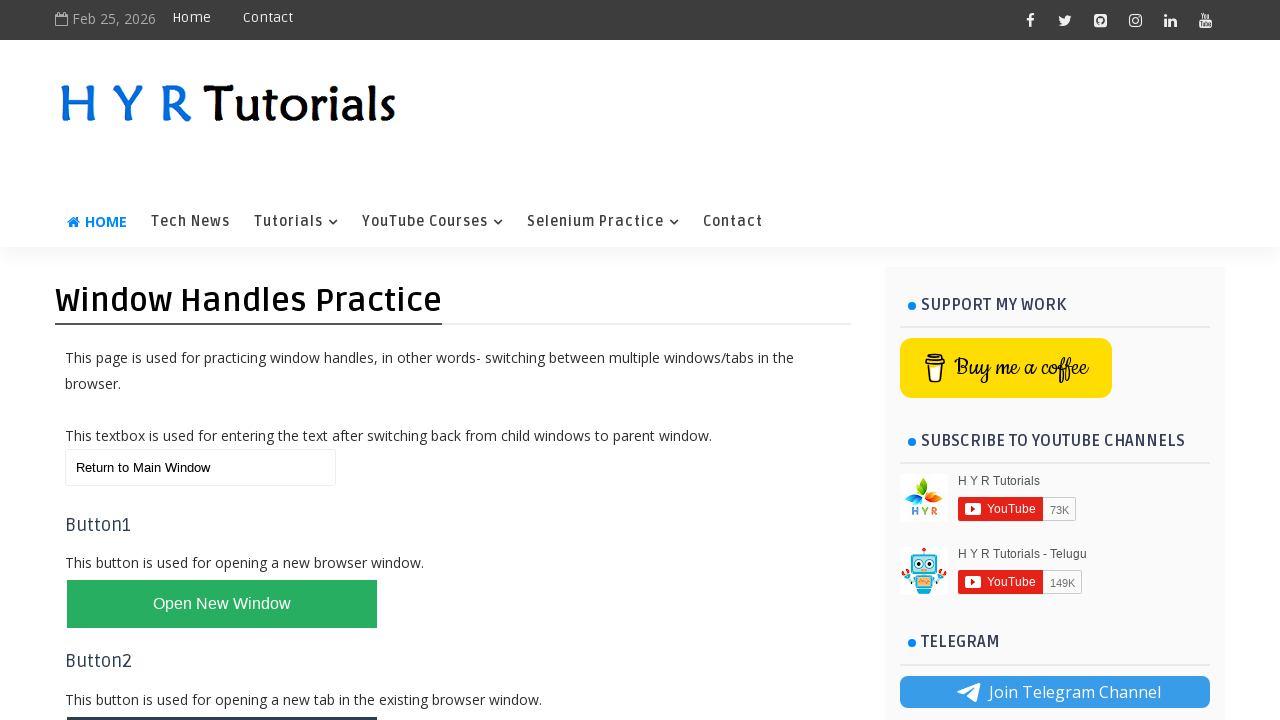

Closed new window
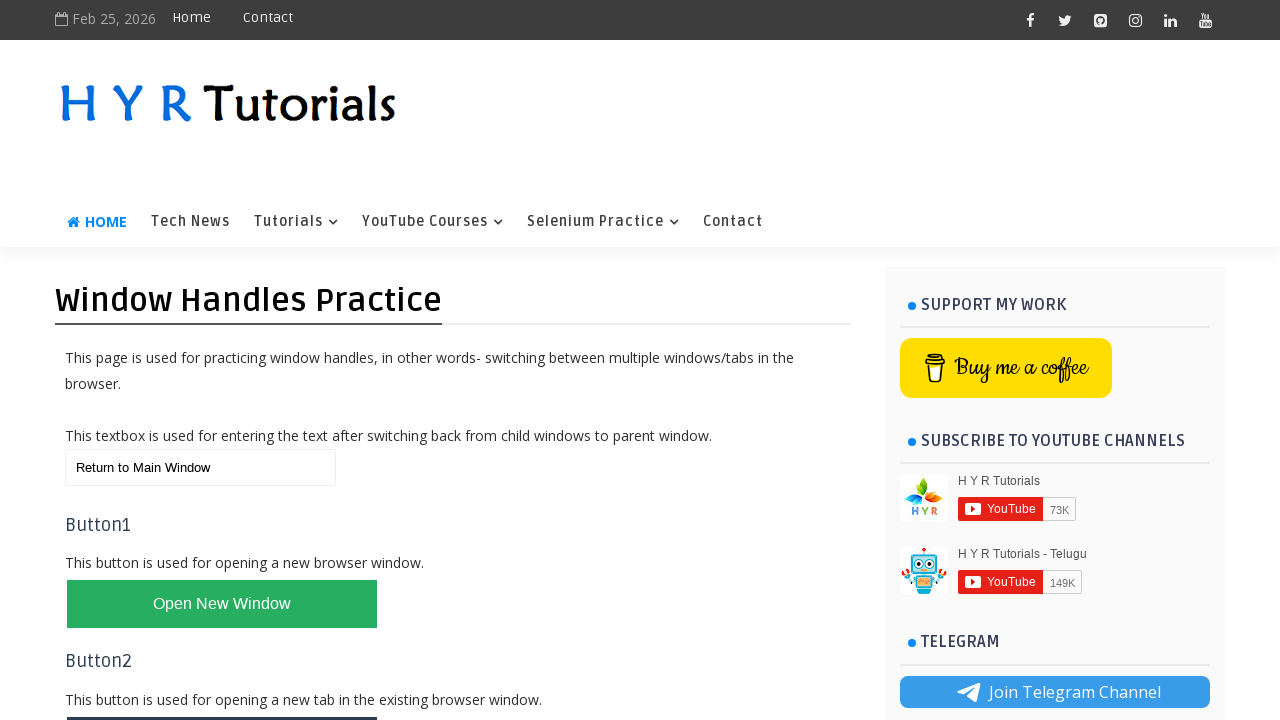

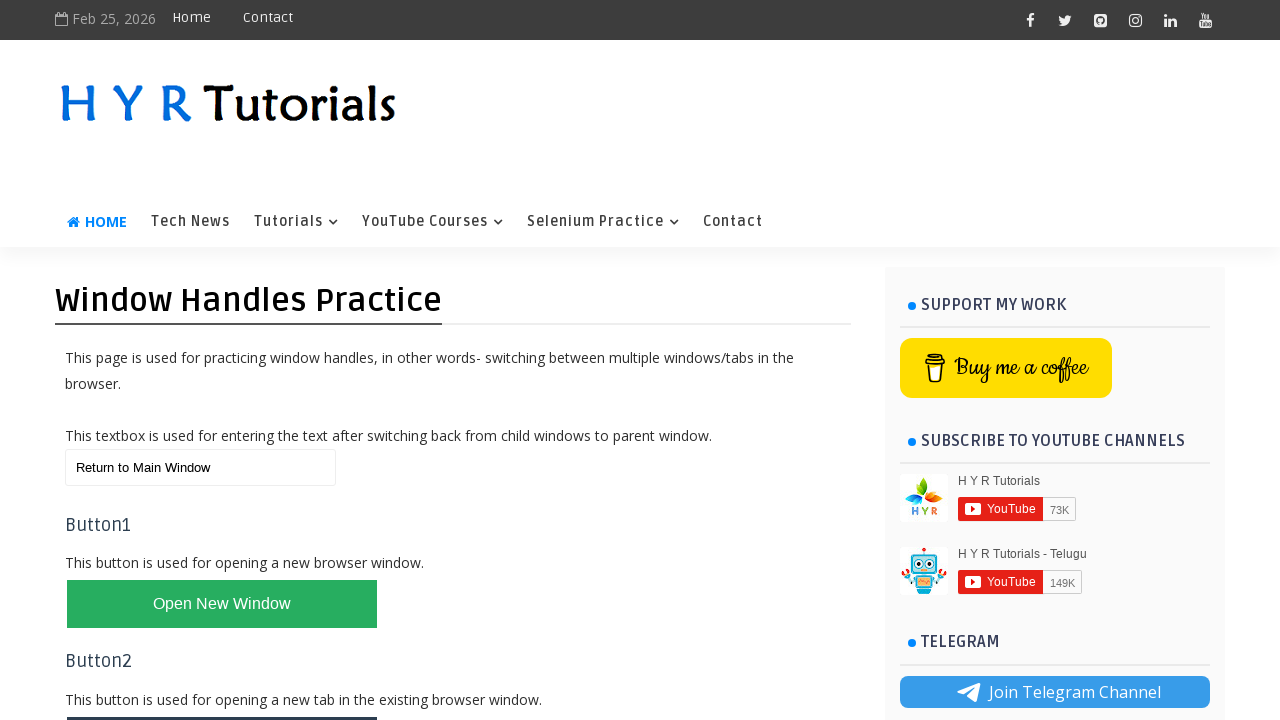